Tests a practice registration form by filling out personal details including name, email, gender, phone number, date of birth, subjects, hobbies, address, and state/city dropdowns, then verifies the submitted data in a confirmation modal.

Starting URL: https://demoqa.com/automation-practice-form

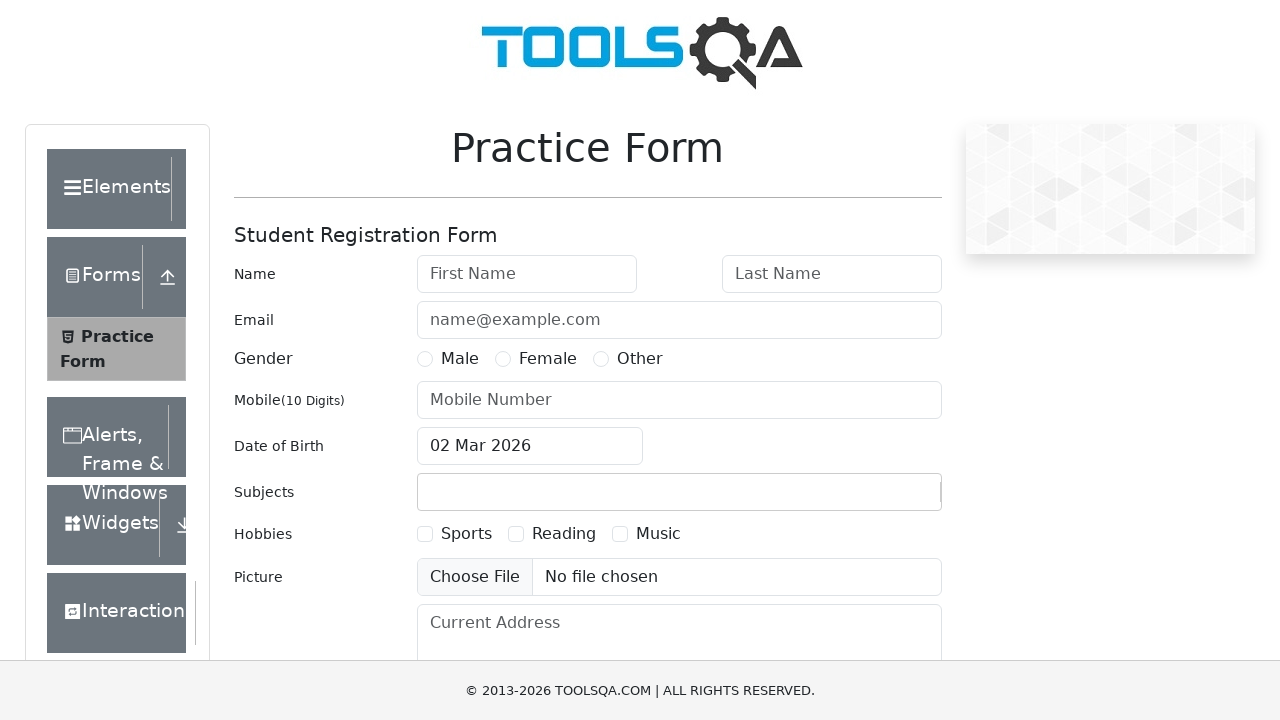

Removed fixed banner element
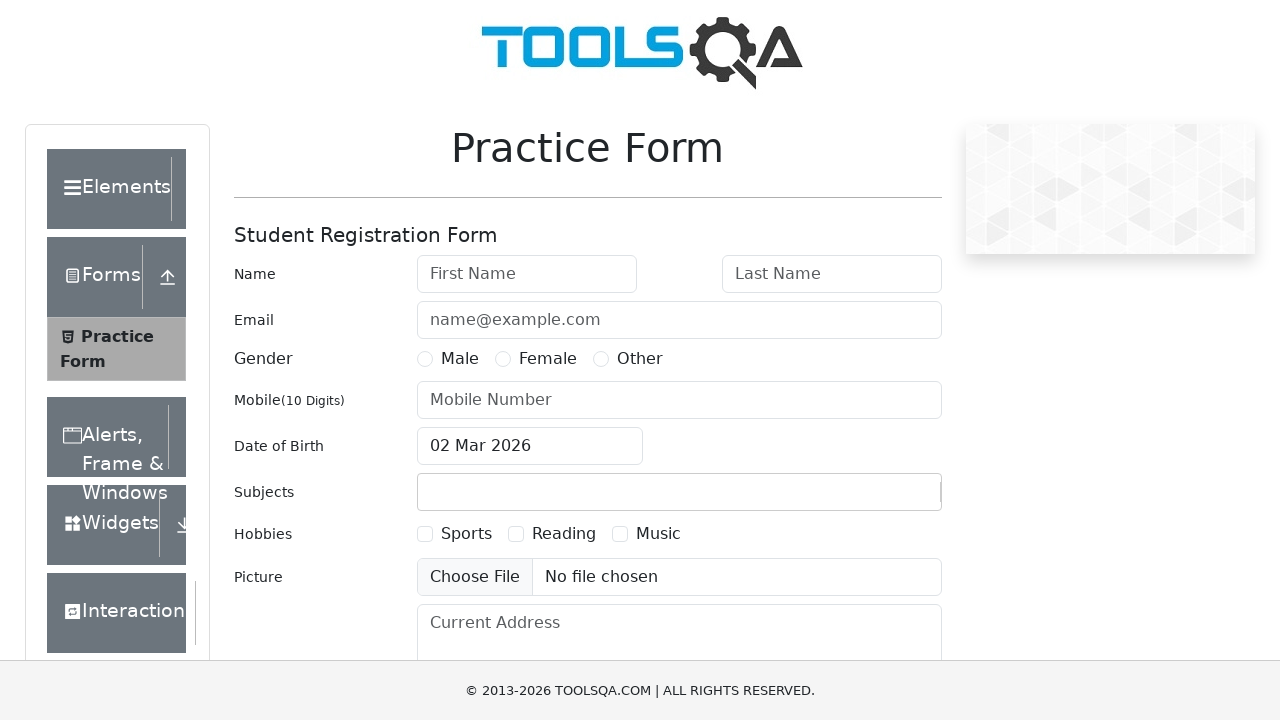

Removed footer element
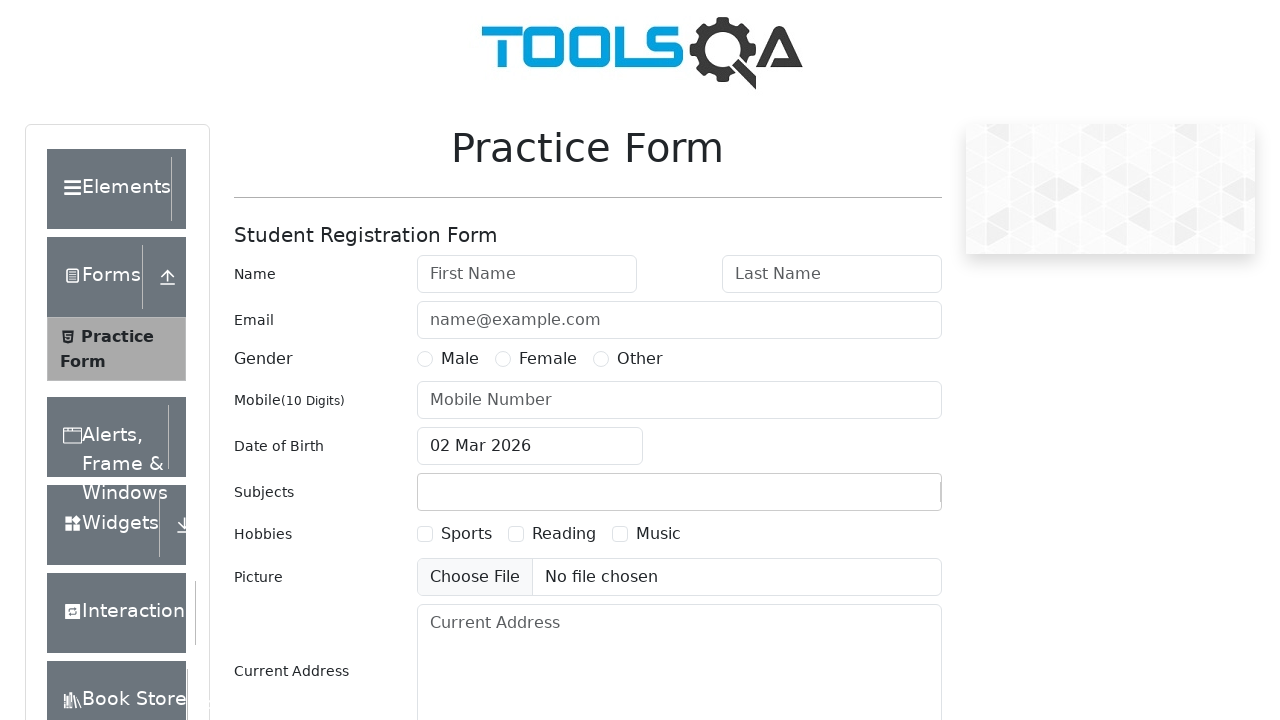

Removed sidebar content element
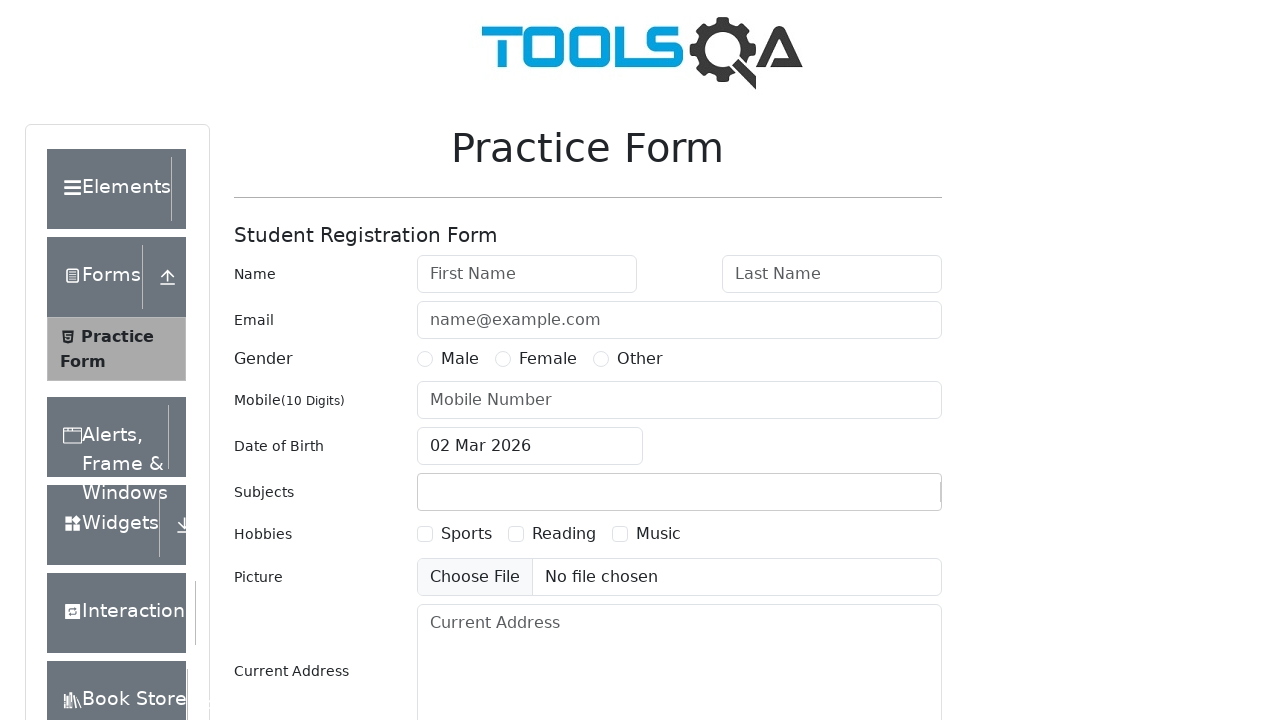

Filled first name field with 'Evgeniia' on #firstName
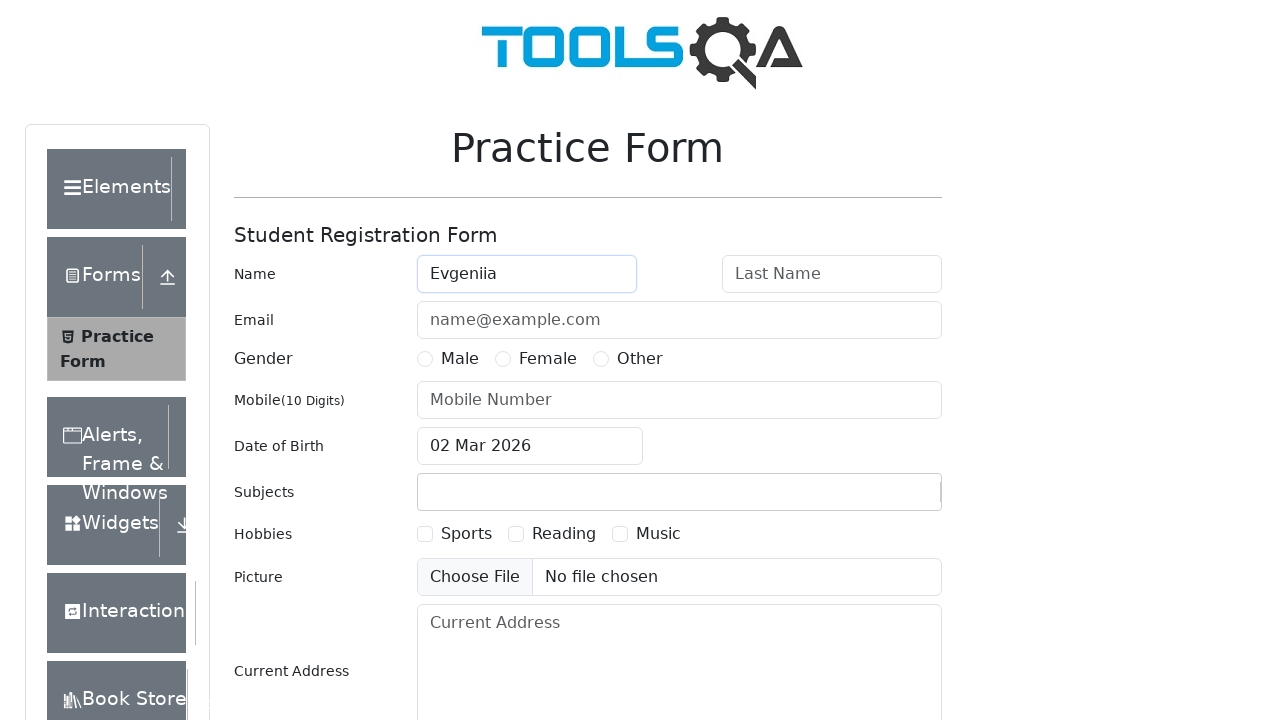

Filled last name field with 'Belikova' on #lastName
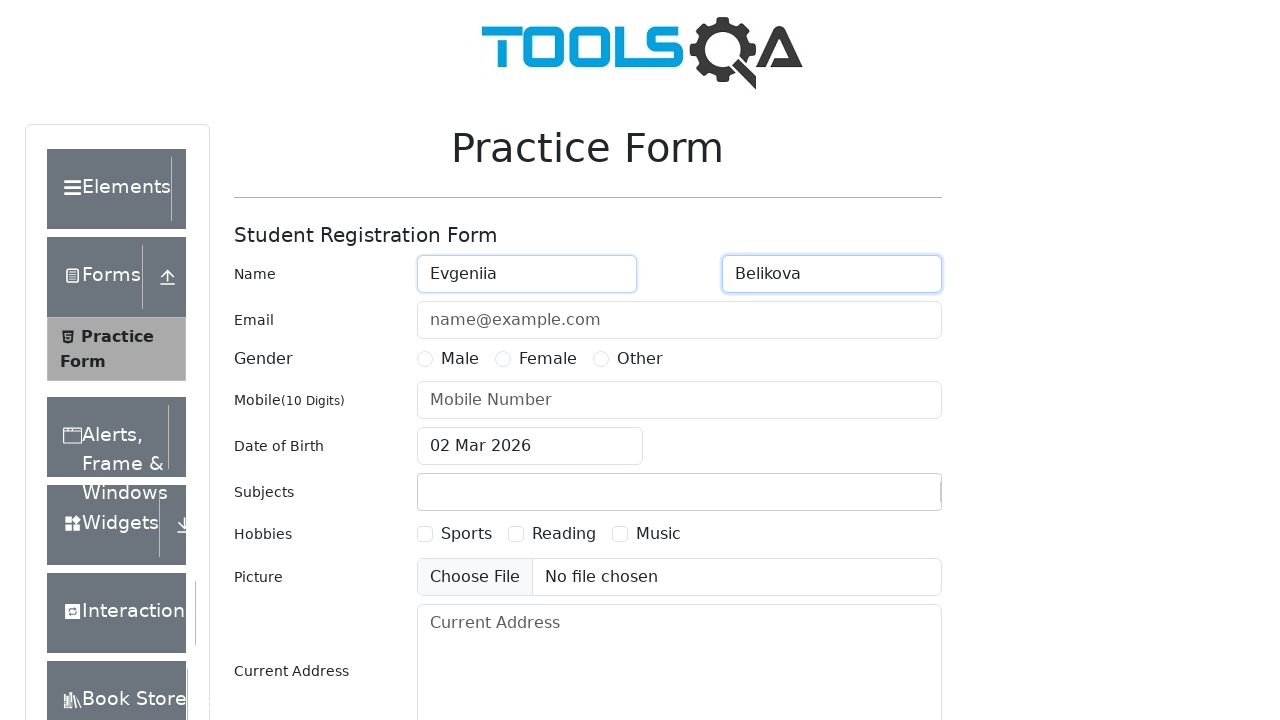

Filled email field with 'mur@loc.ru' on #userEmail
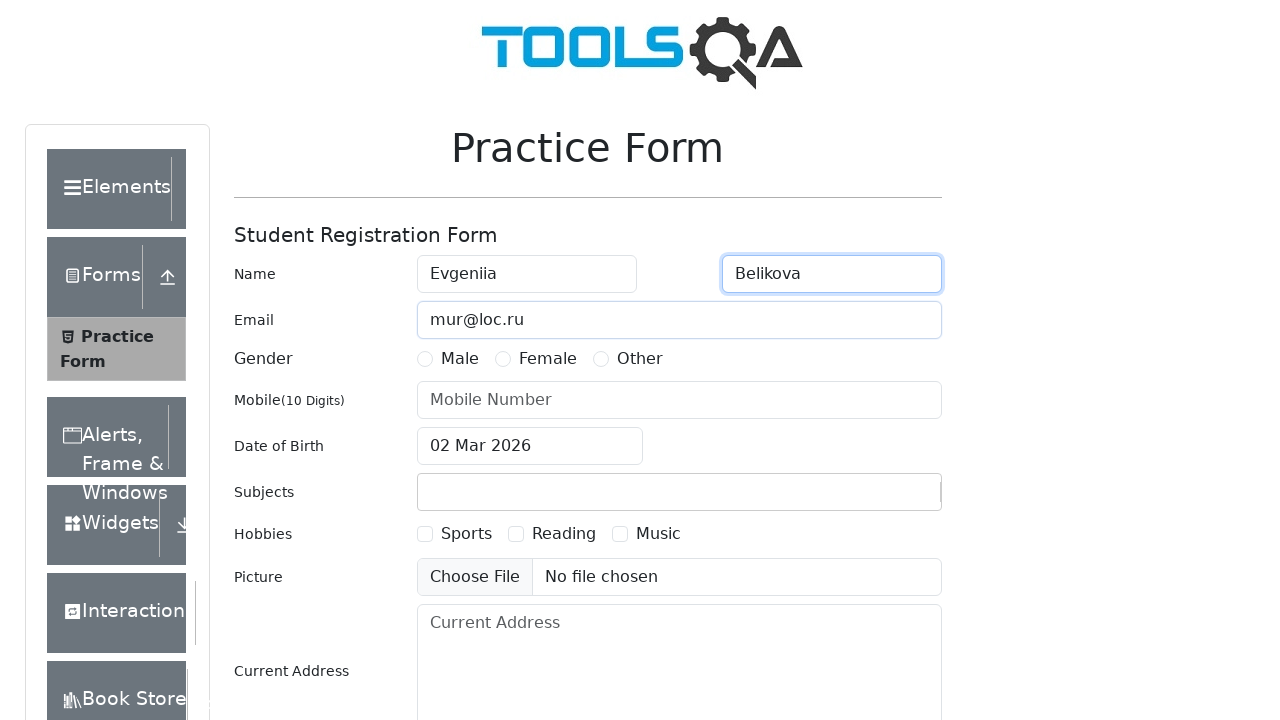

Selected Female gender option at (548, 359) on [for="gender-radio-2"]
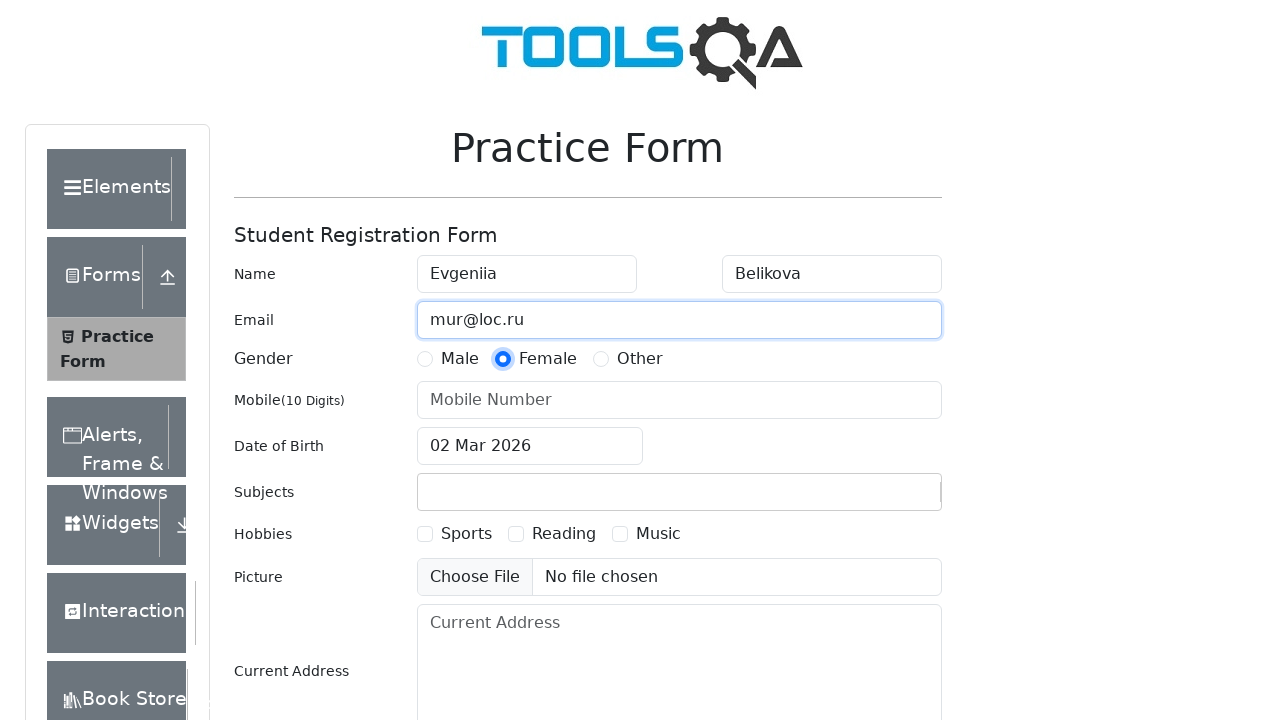

Filled phone number field with '8800200060' on #userNumber
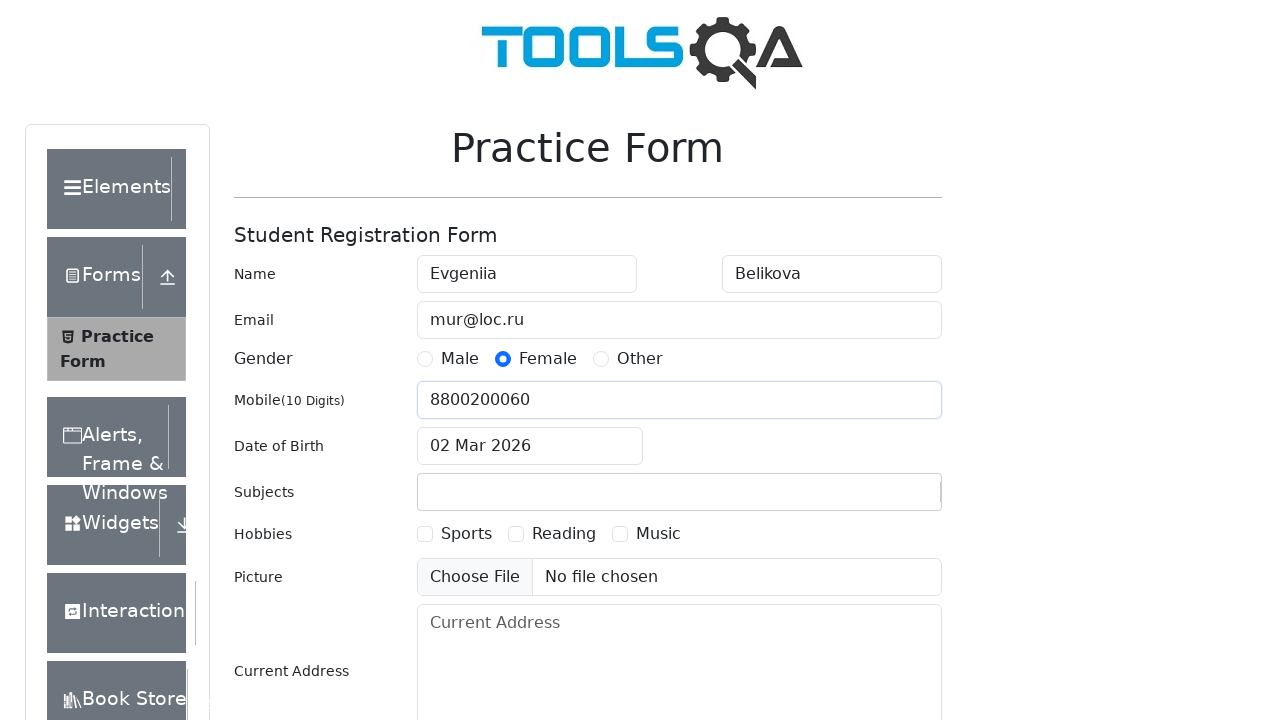

Scrolled down 300 pixels to view date picker
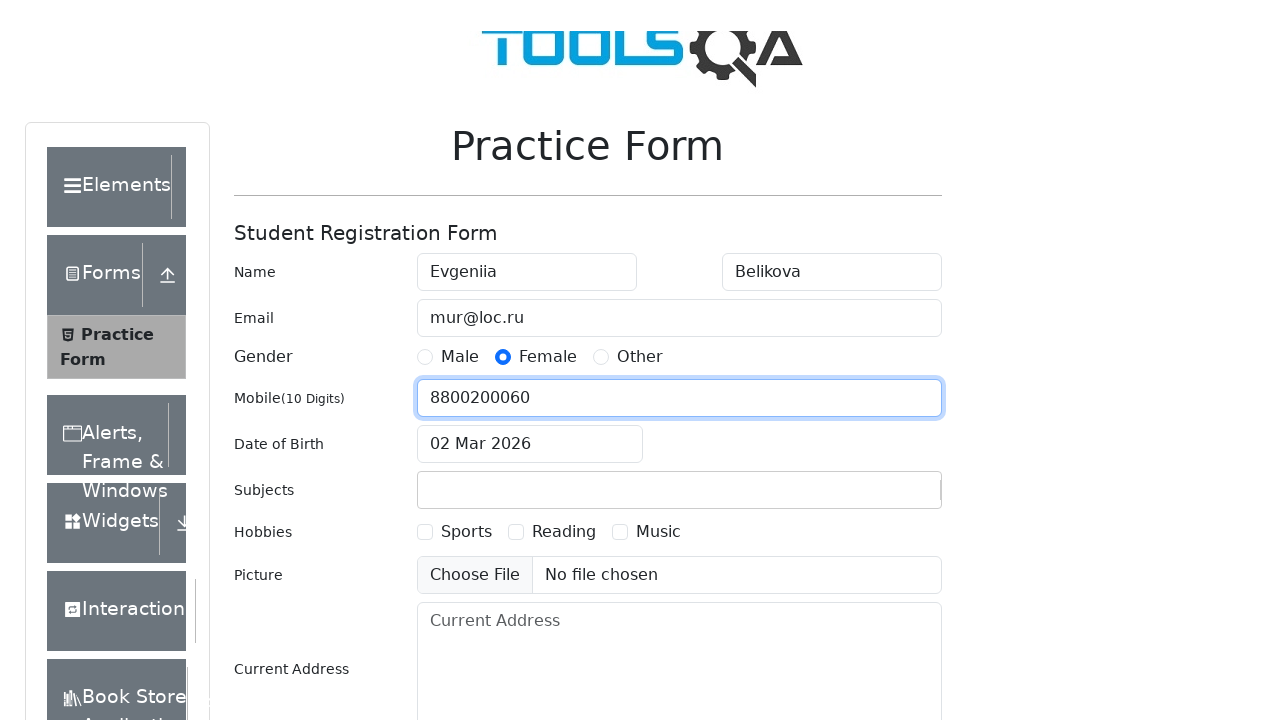

Clicked date of birth input field at (530, 146) on #dateOfBirthInput
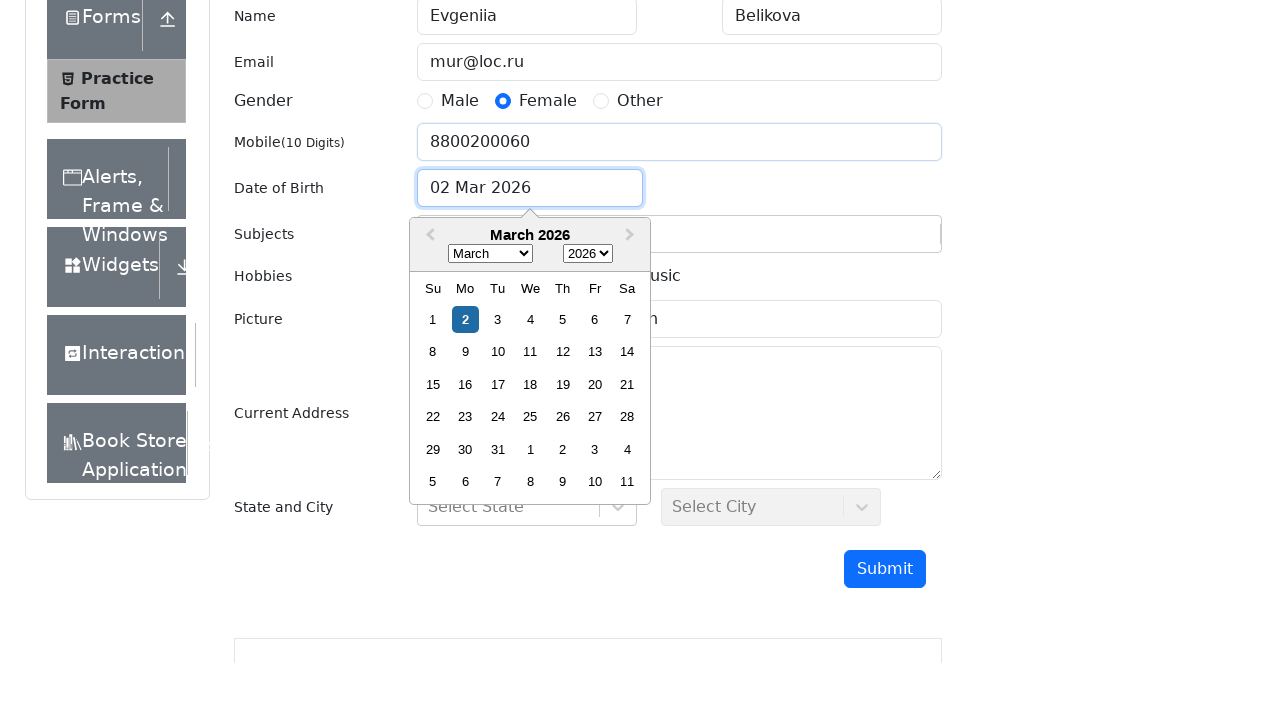

Selected year 1997 from date picker on .react-datepicker__year-select
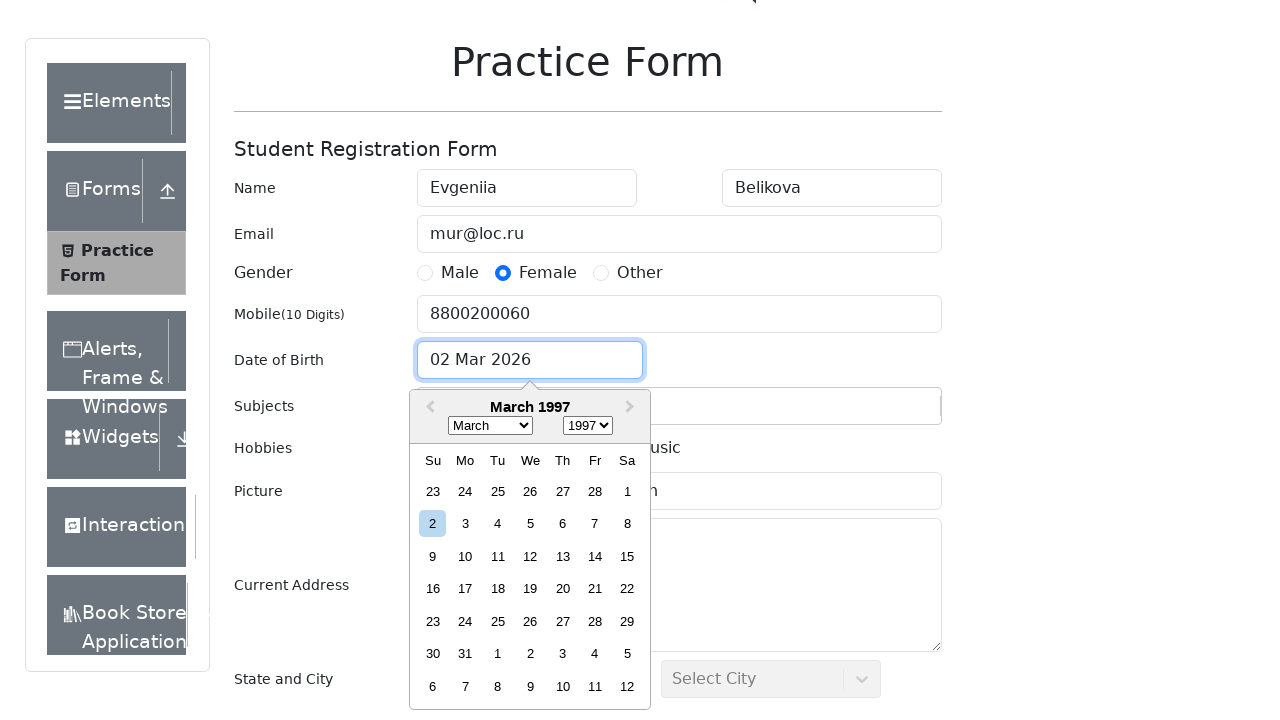

Clicked month selector in date picker at (490, 426) on .react-datepicker__month-select
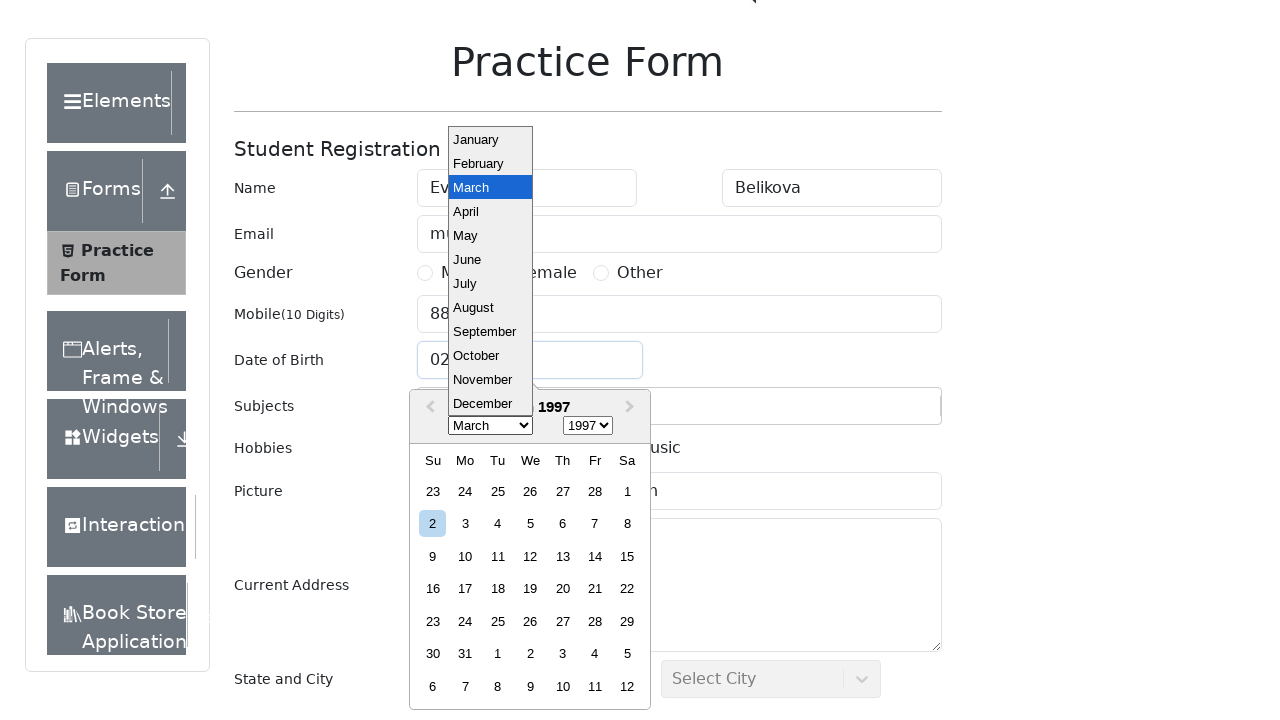

Selected month March (index 2) from date picker on .react-datepicker__month-select
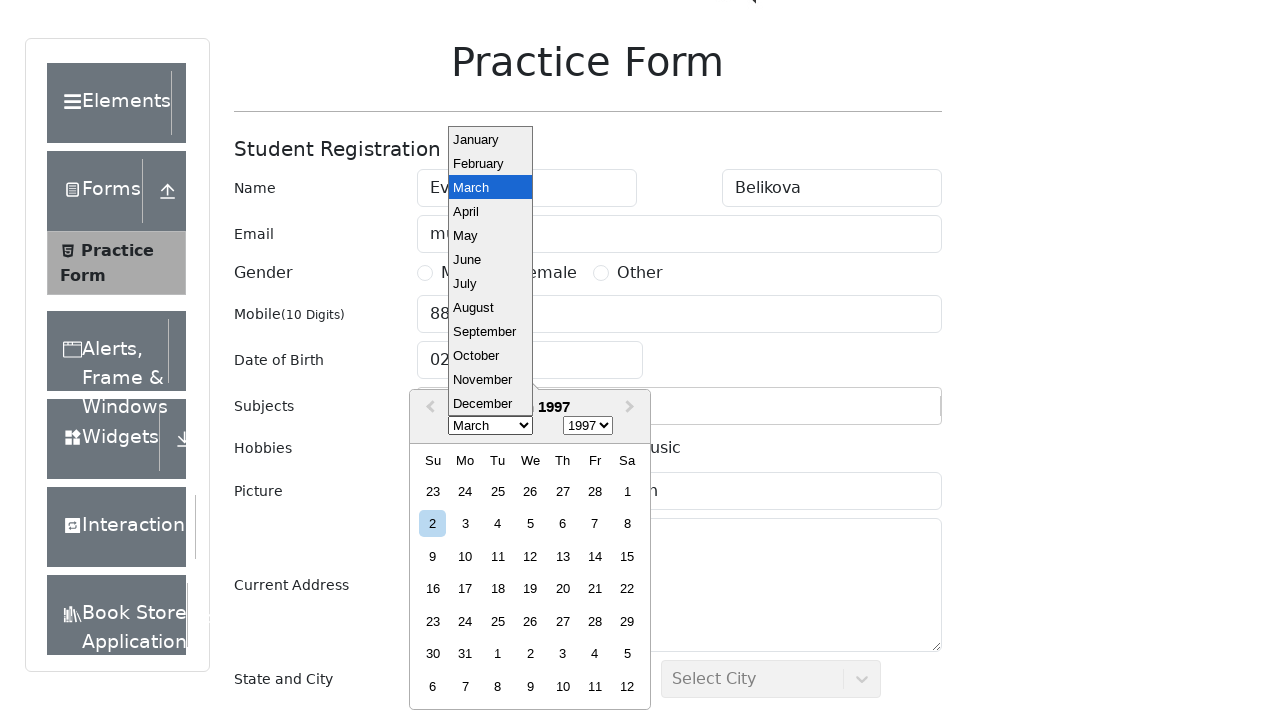

Selected day 31 from date picker at (465, 654) on .react-datepicker__day--031
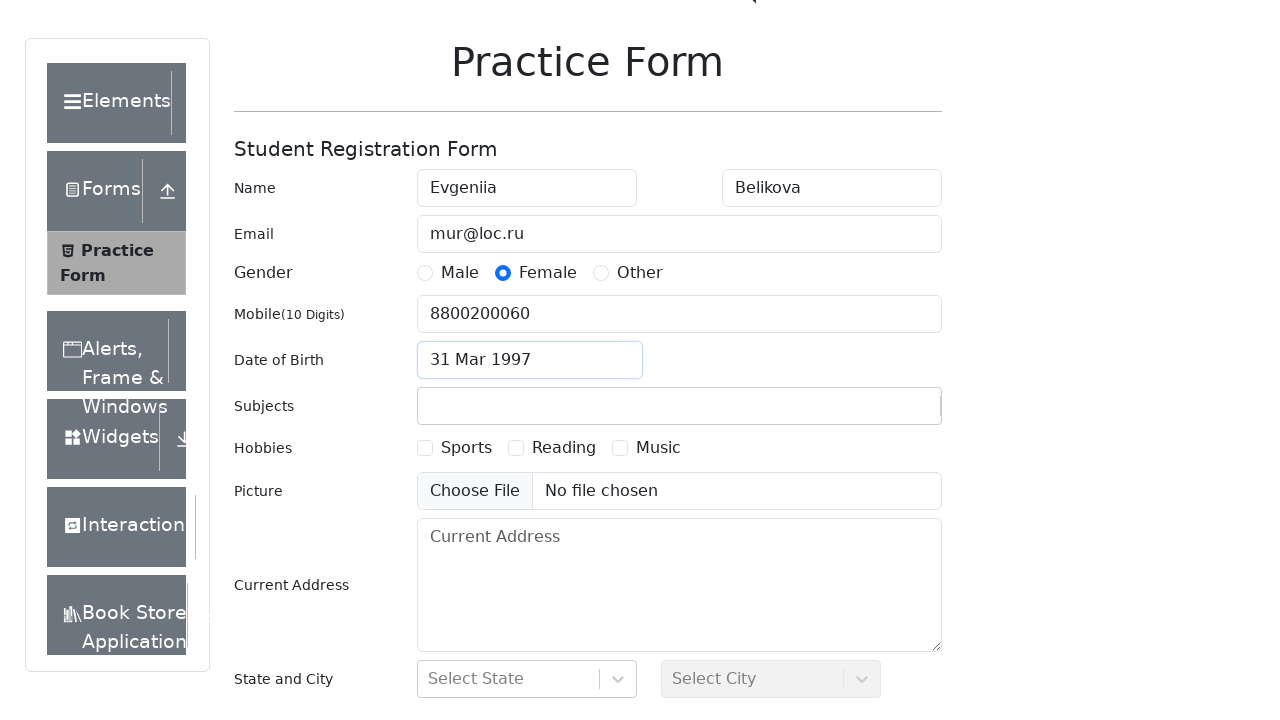

Clicked subjects input field at (430, 406) on #subjectsInput
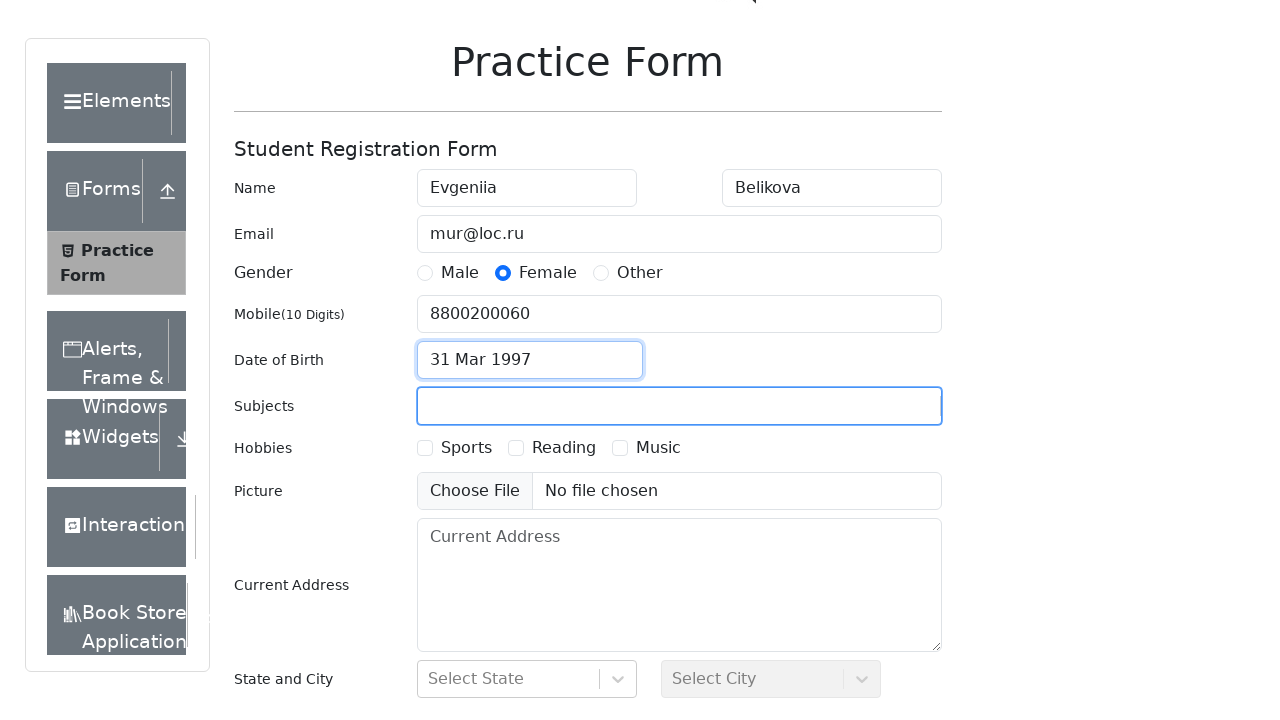

Filled subjects field with 'Computer Science' on #subjectsInput
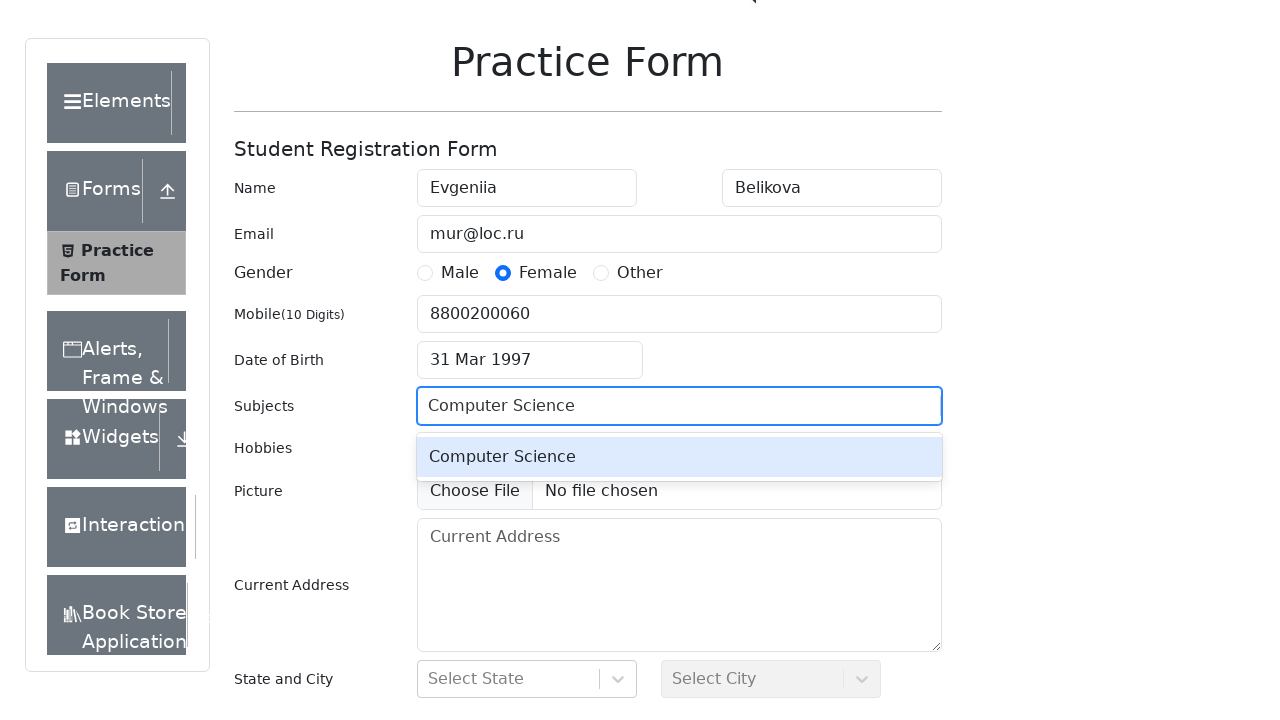

Pressed Tab key to confirm subject selection
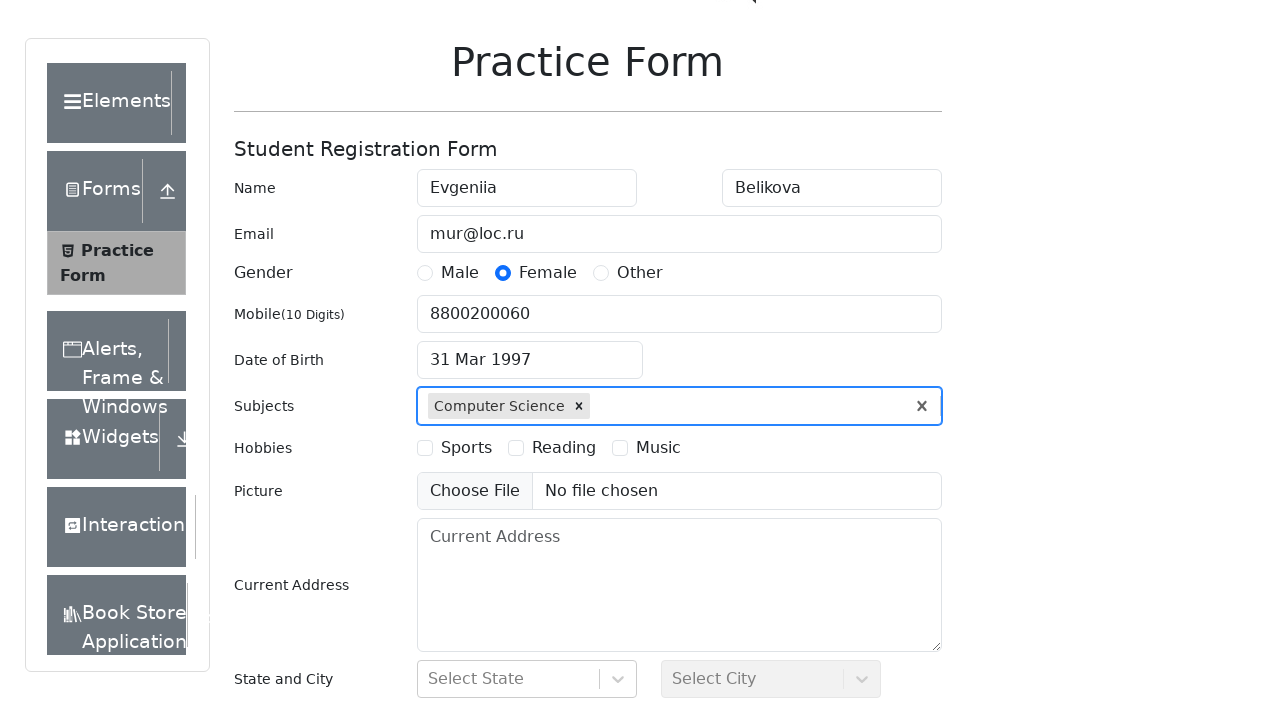

Selected first hobby checkbox at (466, 448) on [for="hobbies-checkbox-1"]
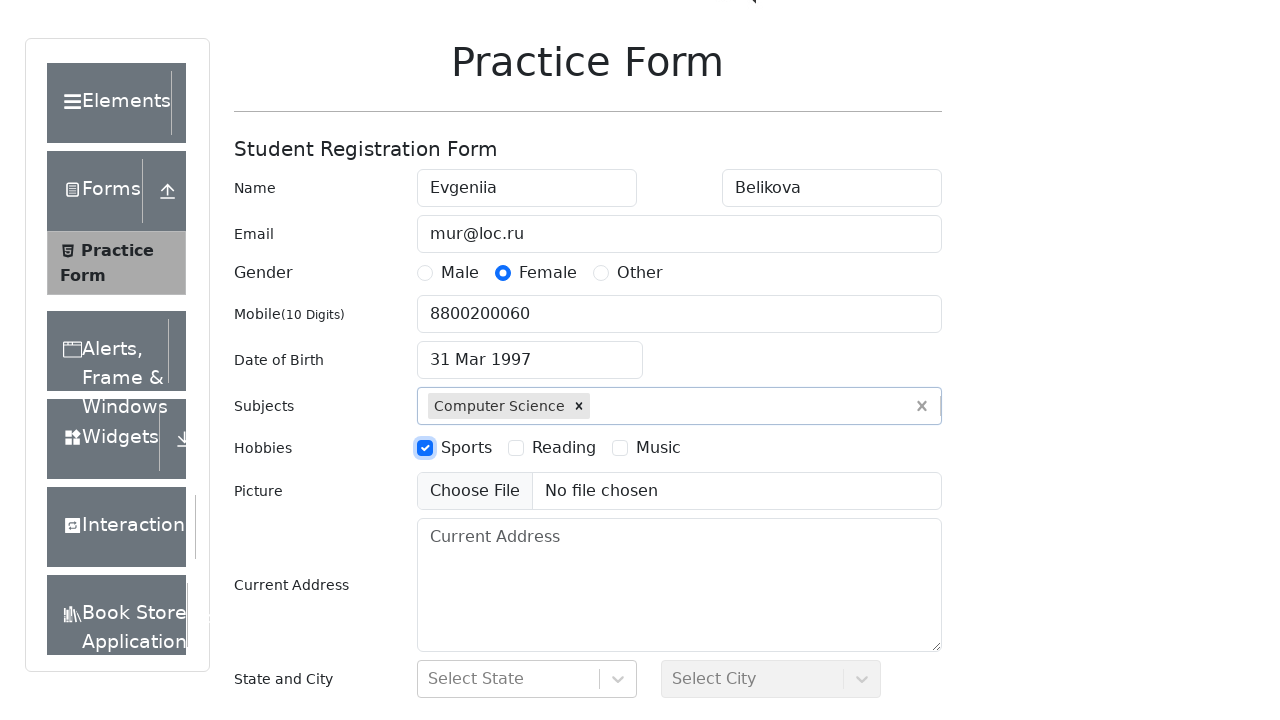

Selected second hobby checkbox at (564, 448) on [for="hobbies-checkbox-2"]
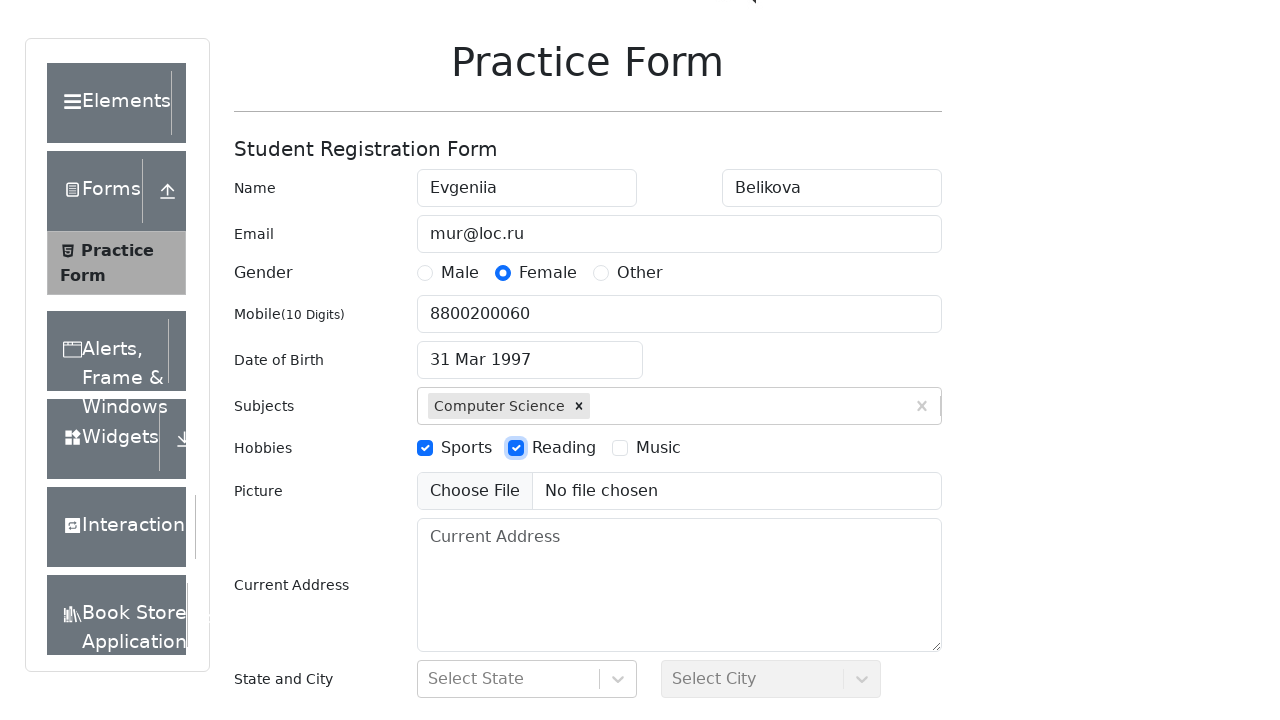

Selected third hobby checkbox at (658, 448) on [for="hobbies-checkbox-3"]
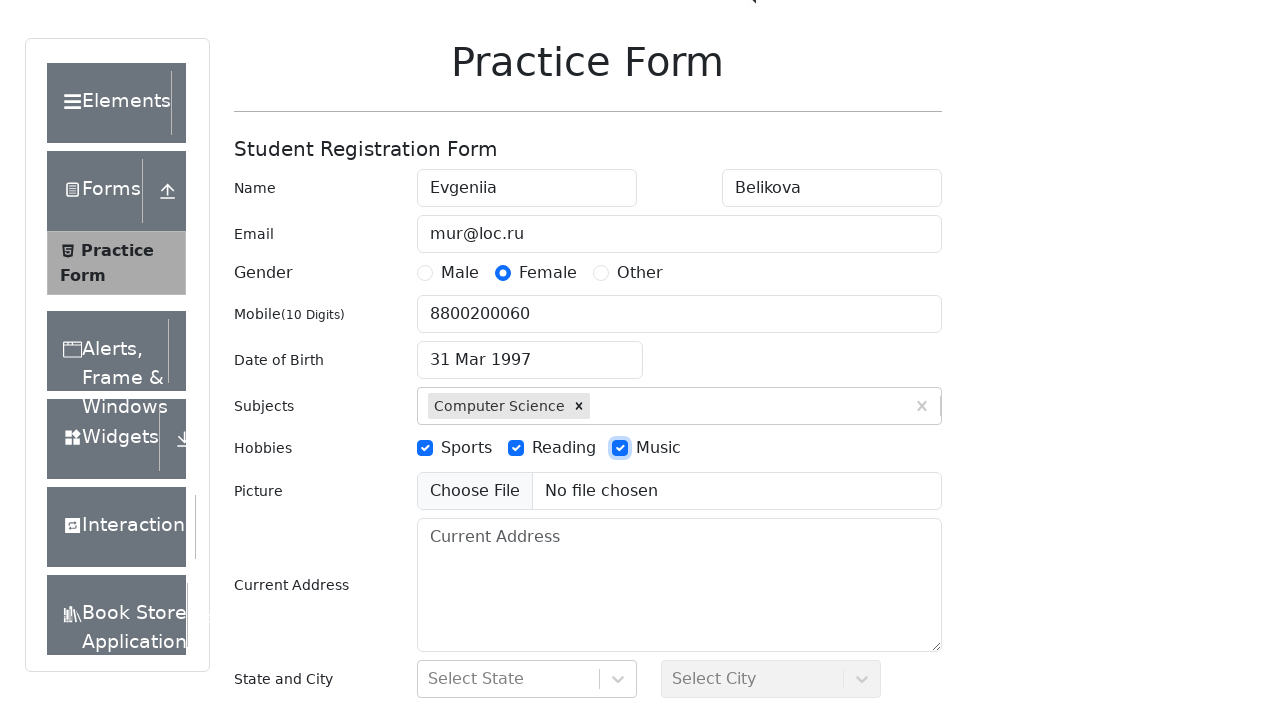

Filled current address field with 'Moscow, Russia' on #currentAddress
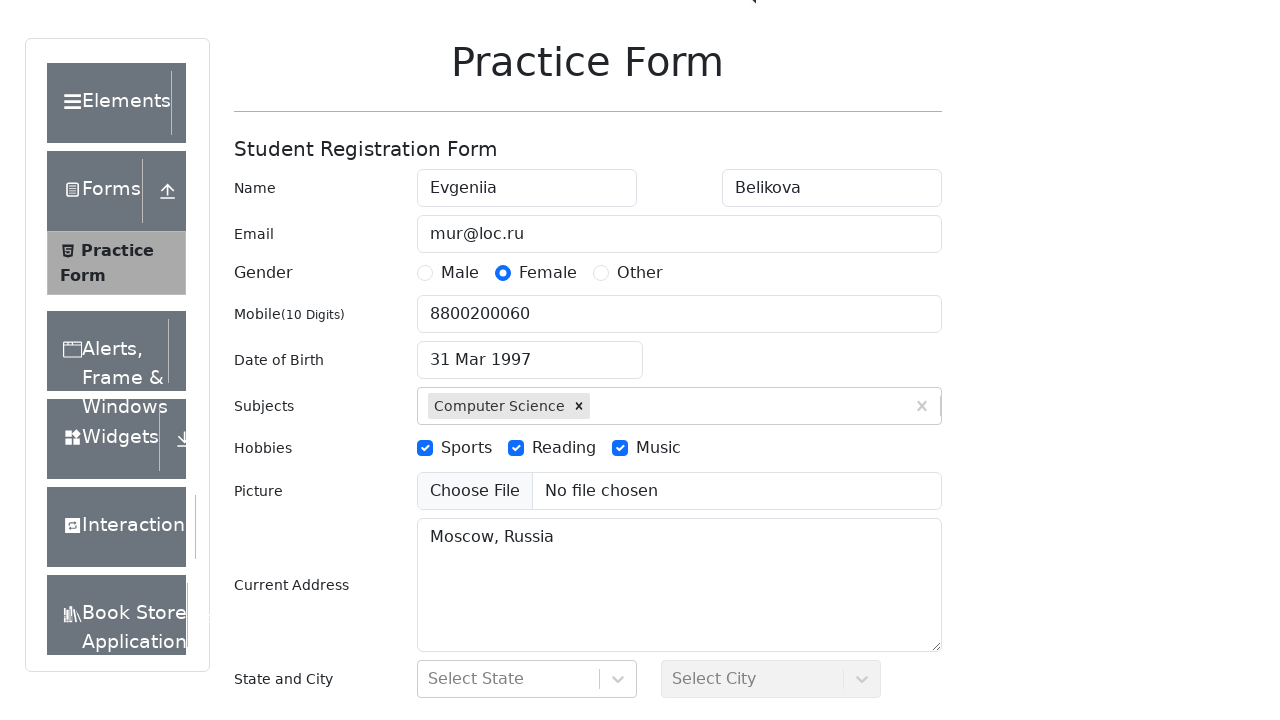

Scrolled down 500 pixels to view state/city dropdowns
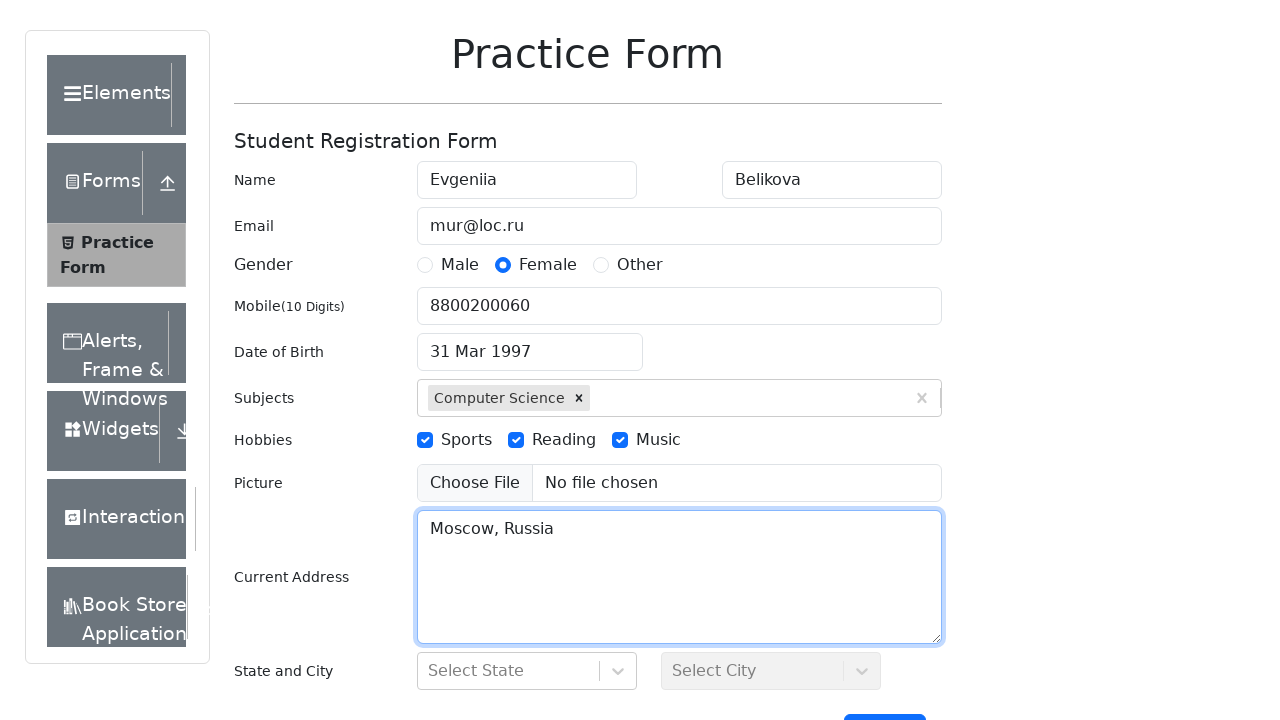

Clicked state dropdown at (527, 437) on #state
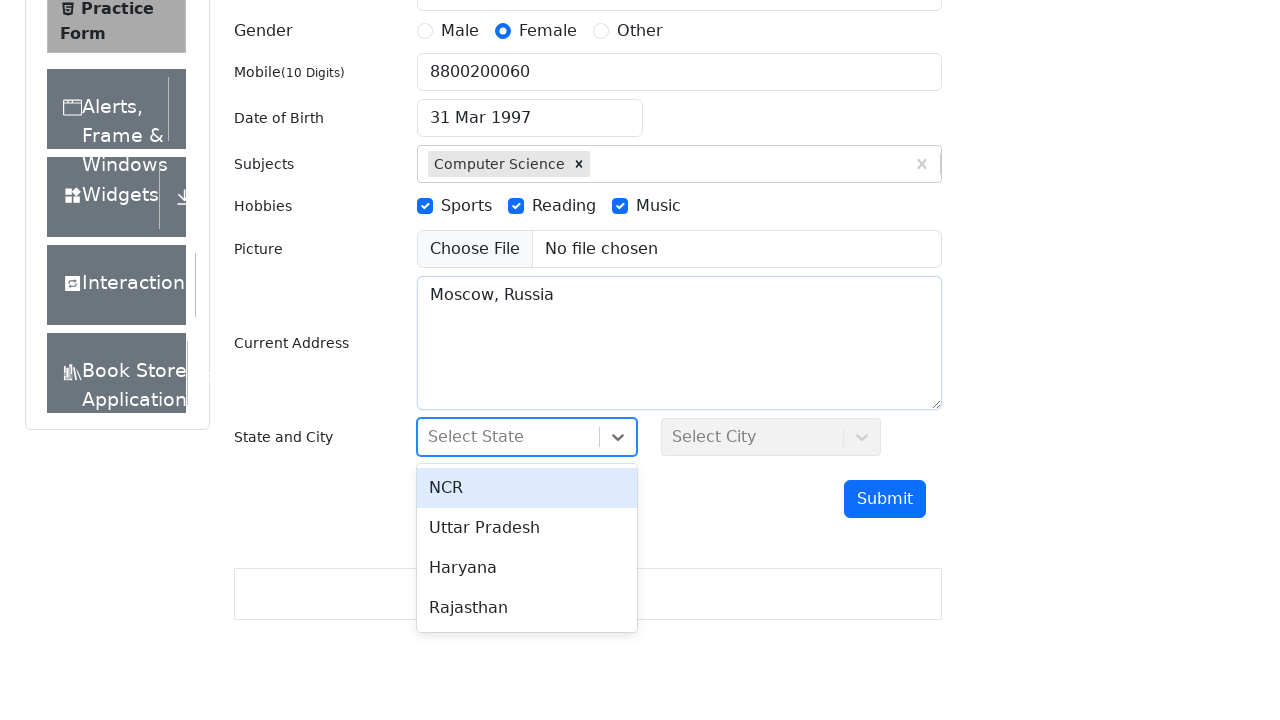

Selected state option 1 from dropdown at (527, 528) on #react-select-3-option-1
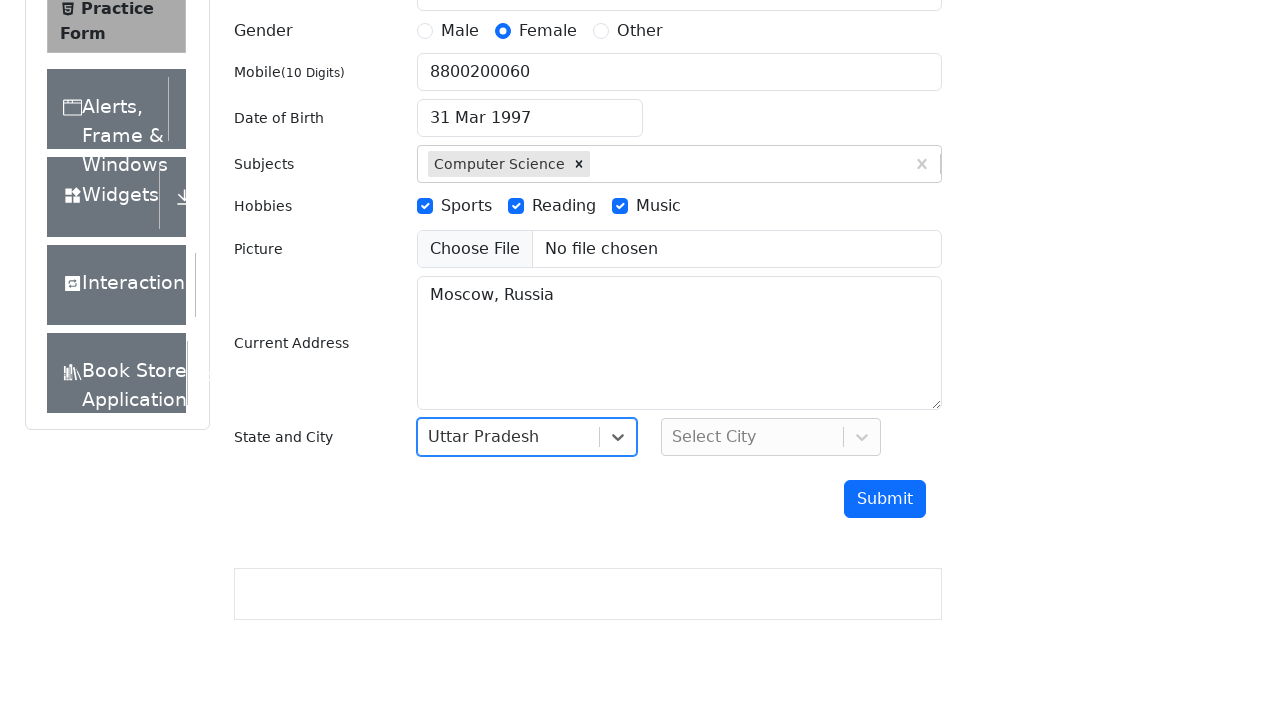

Clicked city dropdown at (771, 437) on #city
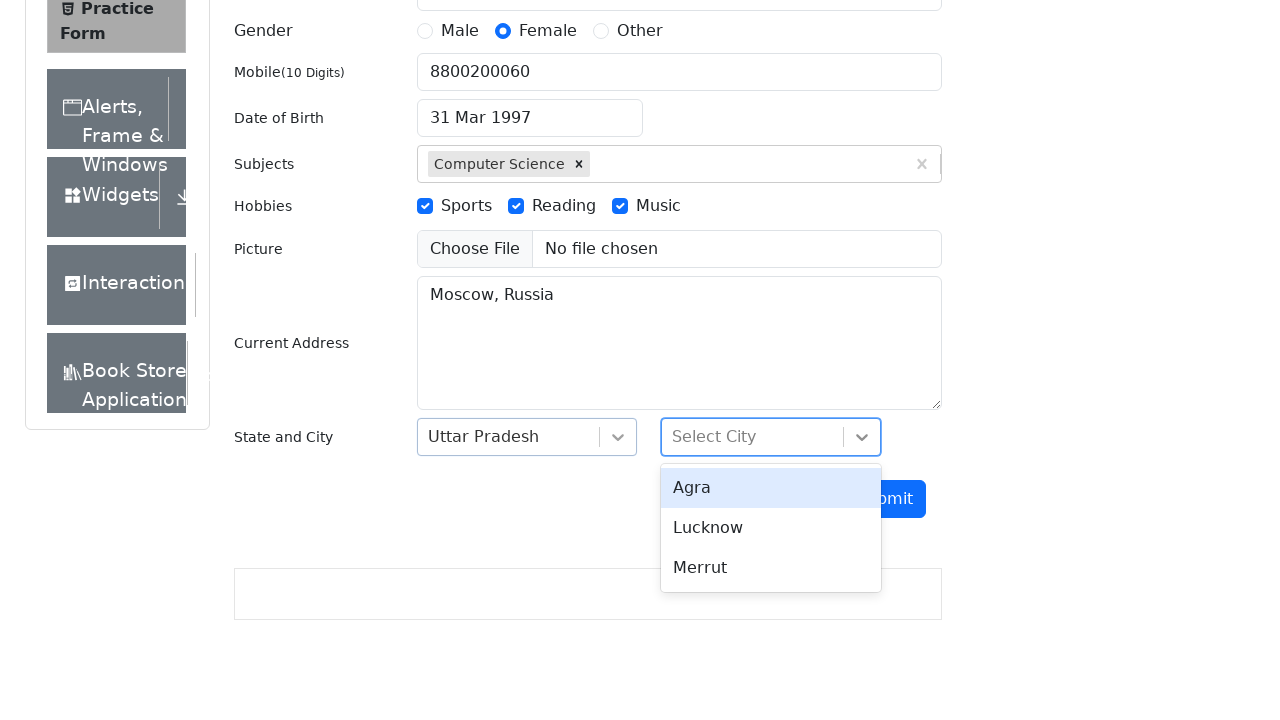

Selected city option 2 from dropdown at (771, 568) on #react-select-4-option-2
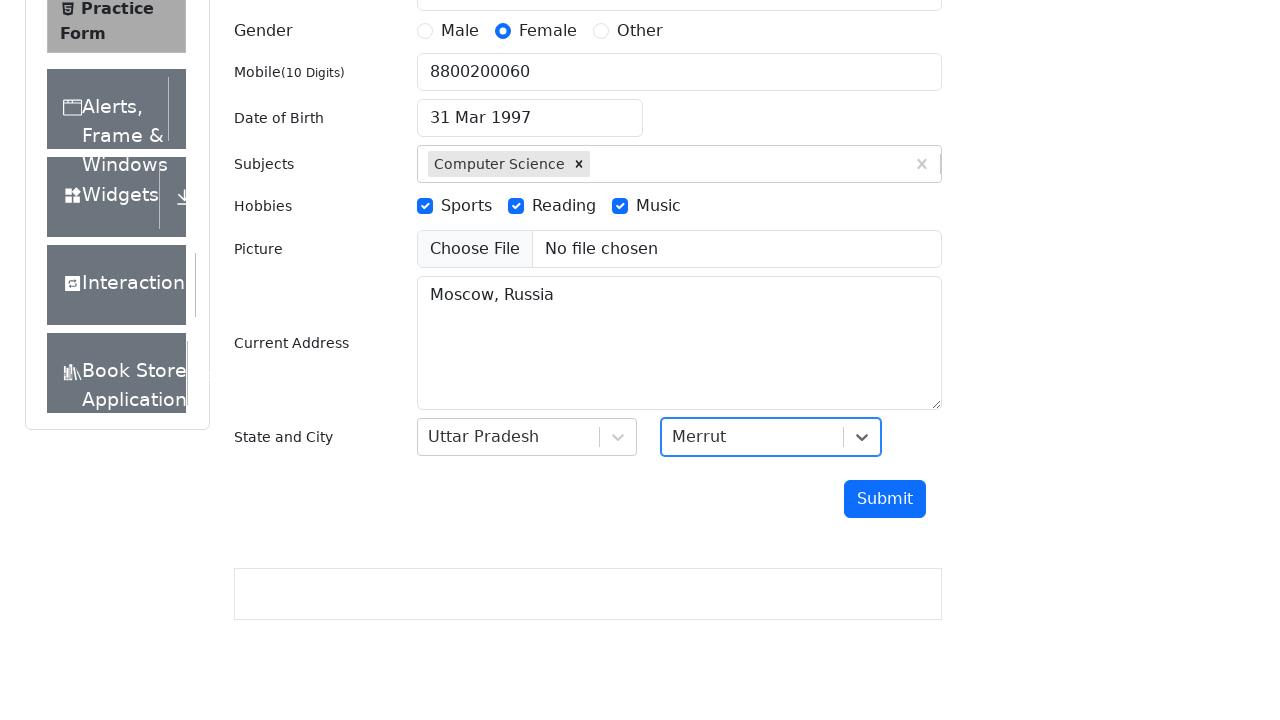

Clicked submit button to submit registration form at (885, 499) on #submit
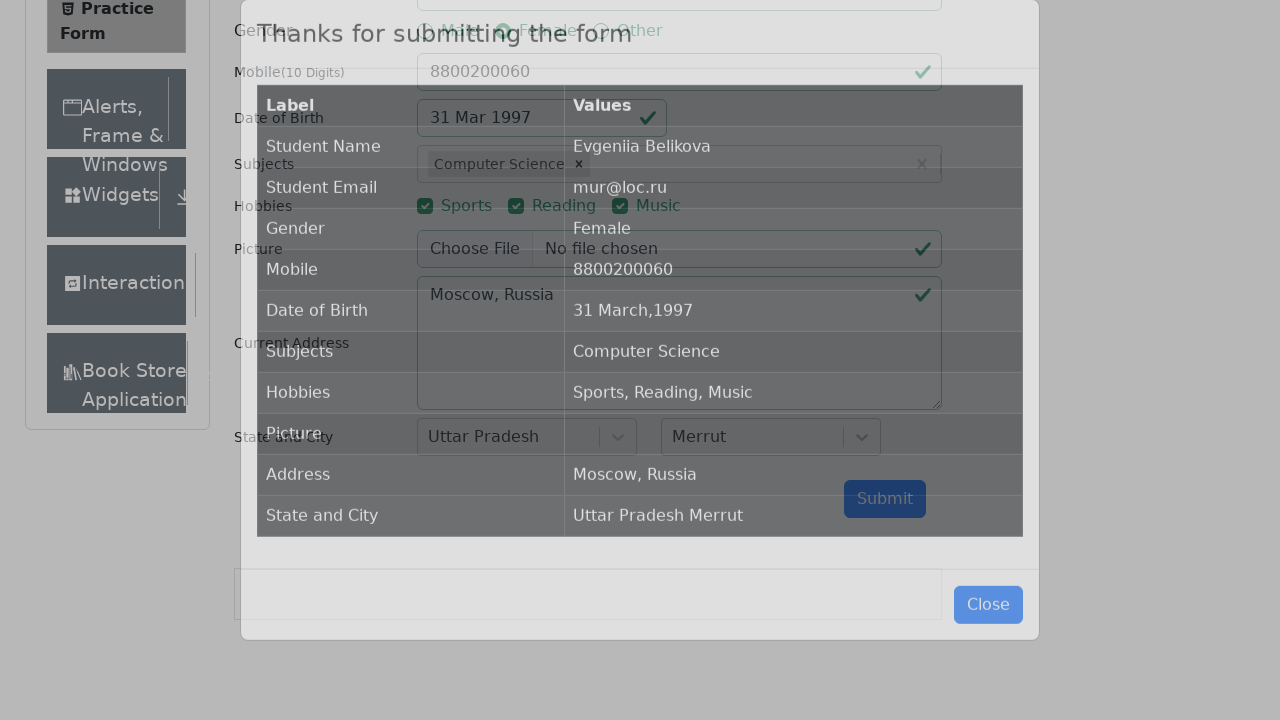

Confirmation modal loaded successfully
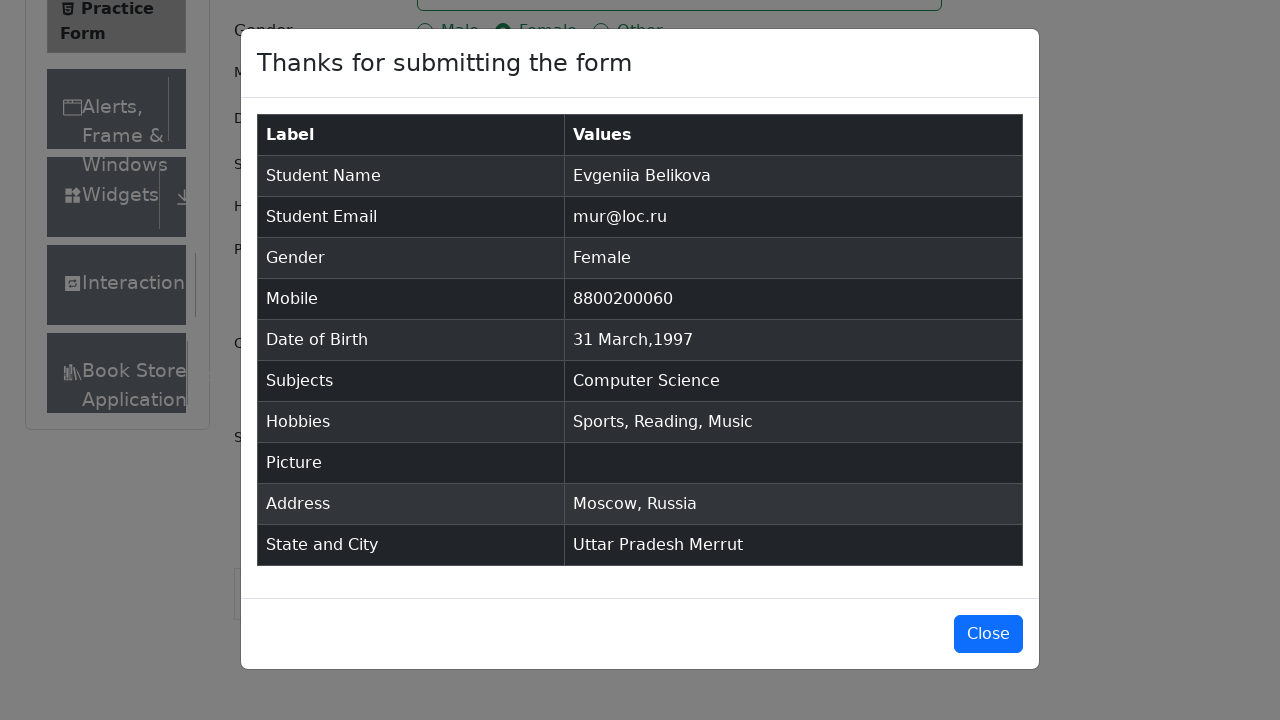

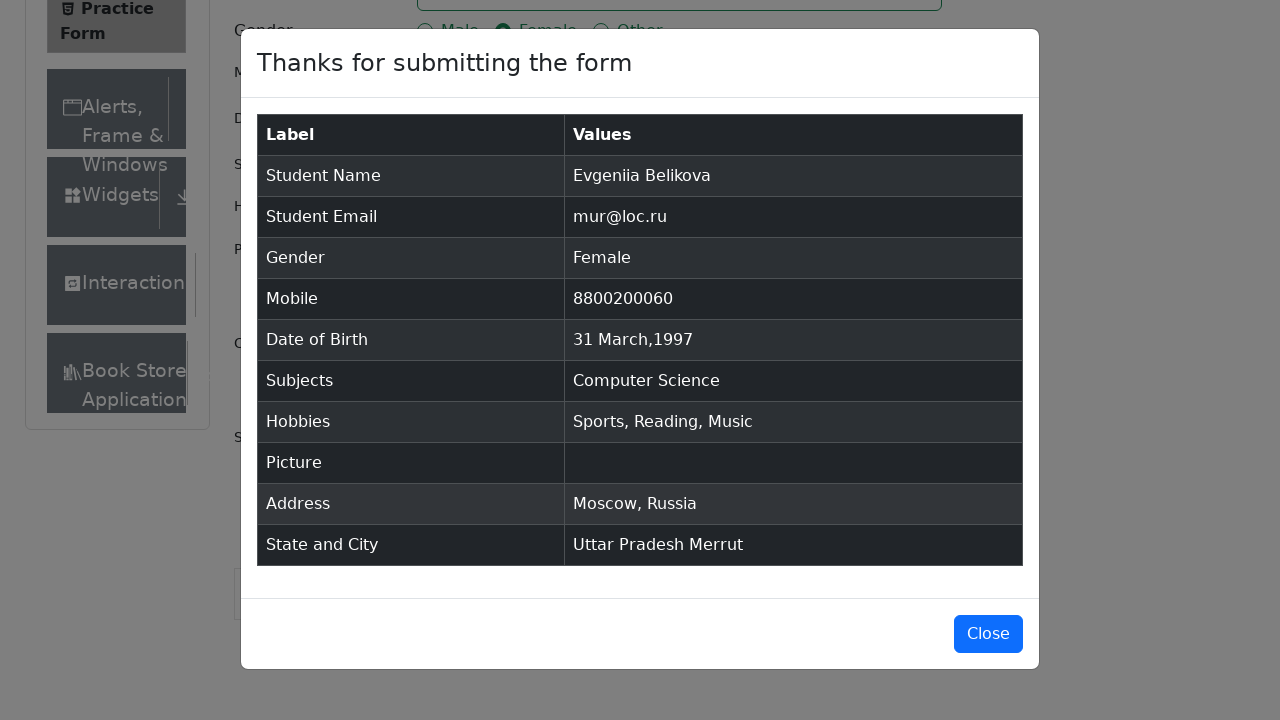